Navigates to the Checkboxes page and deselects all checkboxes, ensuring each one becomes unchecked

Starting URL: https://the-internet.herokuapp.com

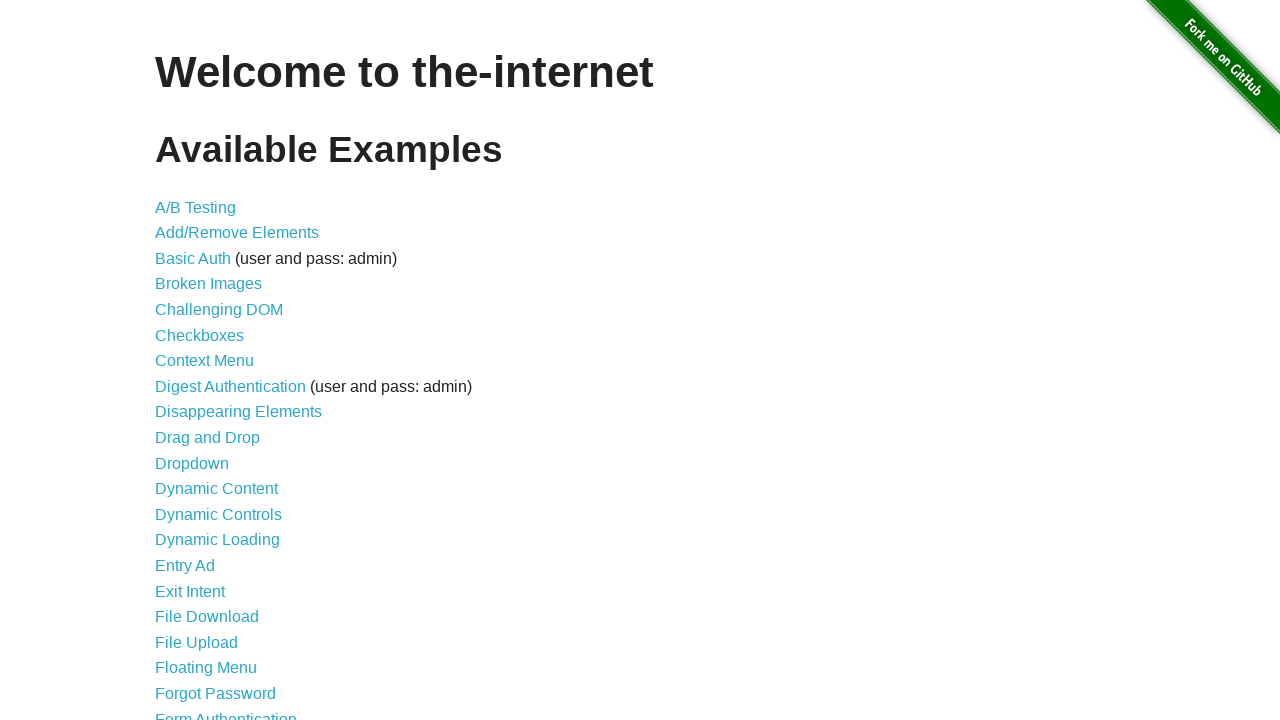

Clicked on Checkboxes link to navigate to the Checkboxes page at (200, 335) on text=Checkboxes
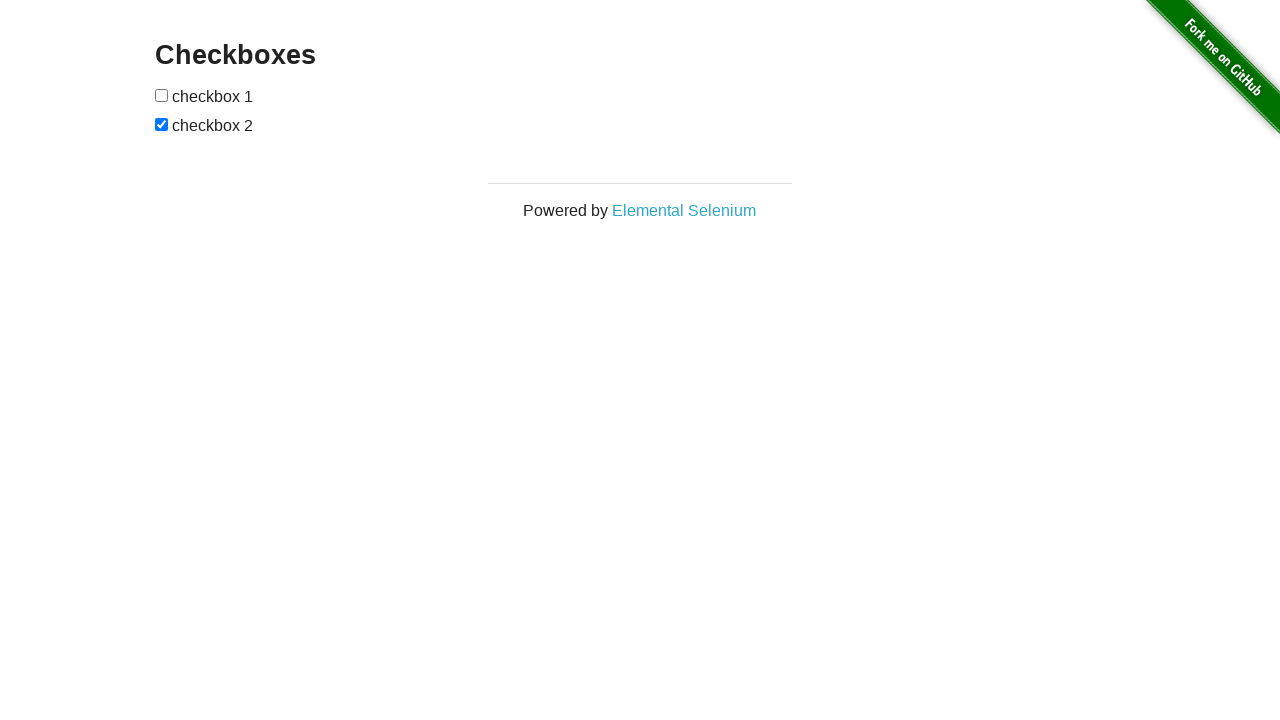

Waited for checkboxes to be visible on the page
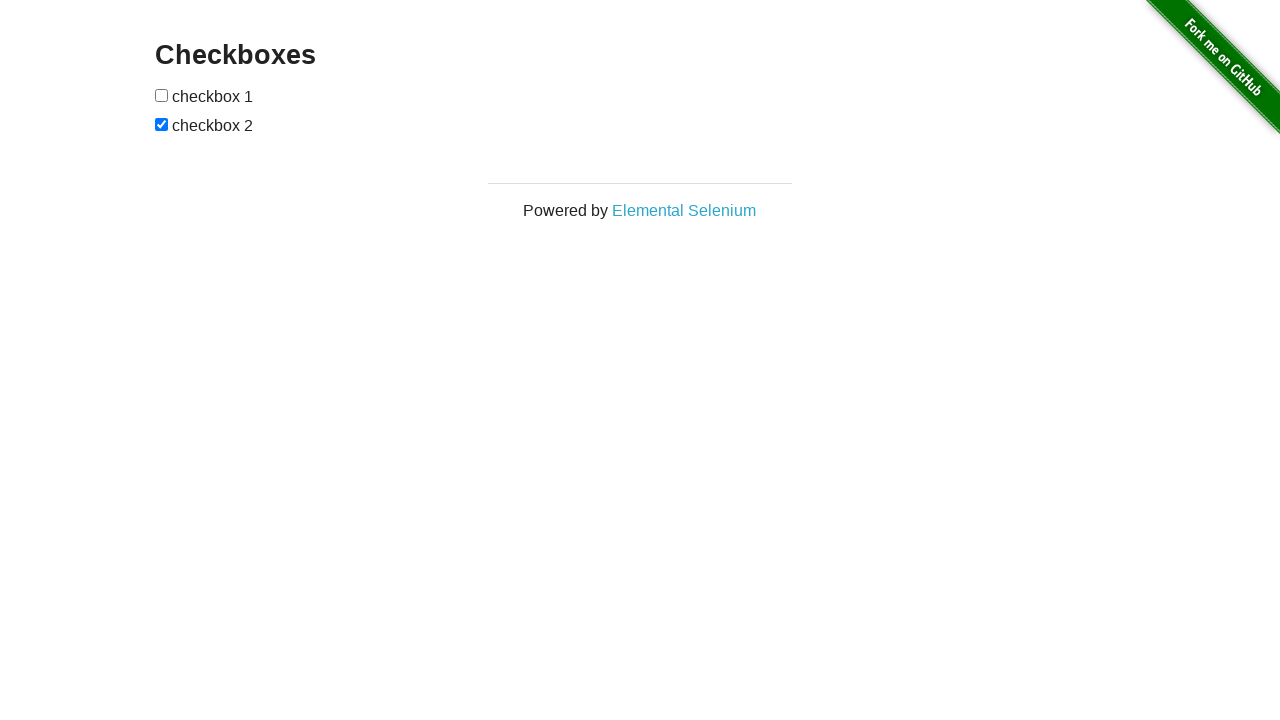

Located all 2 checkboxes on the page
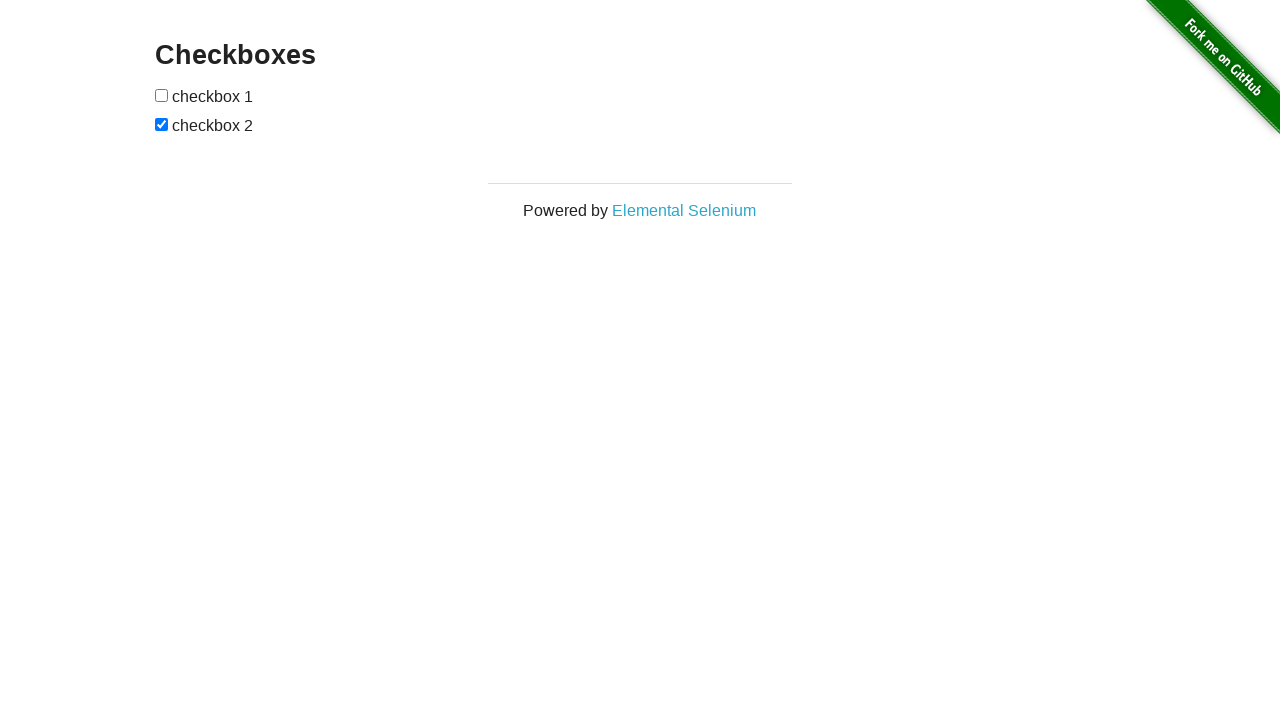

Deselected checkbox 1 at (162, 124) on xpath=//input[@type='checkbox'] >> nth=1
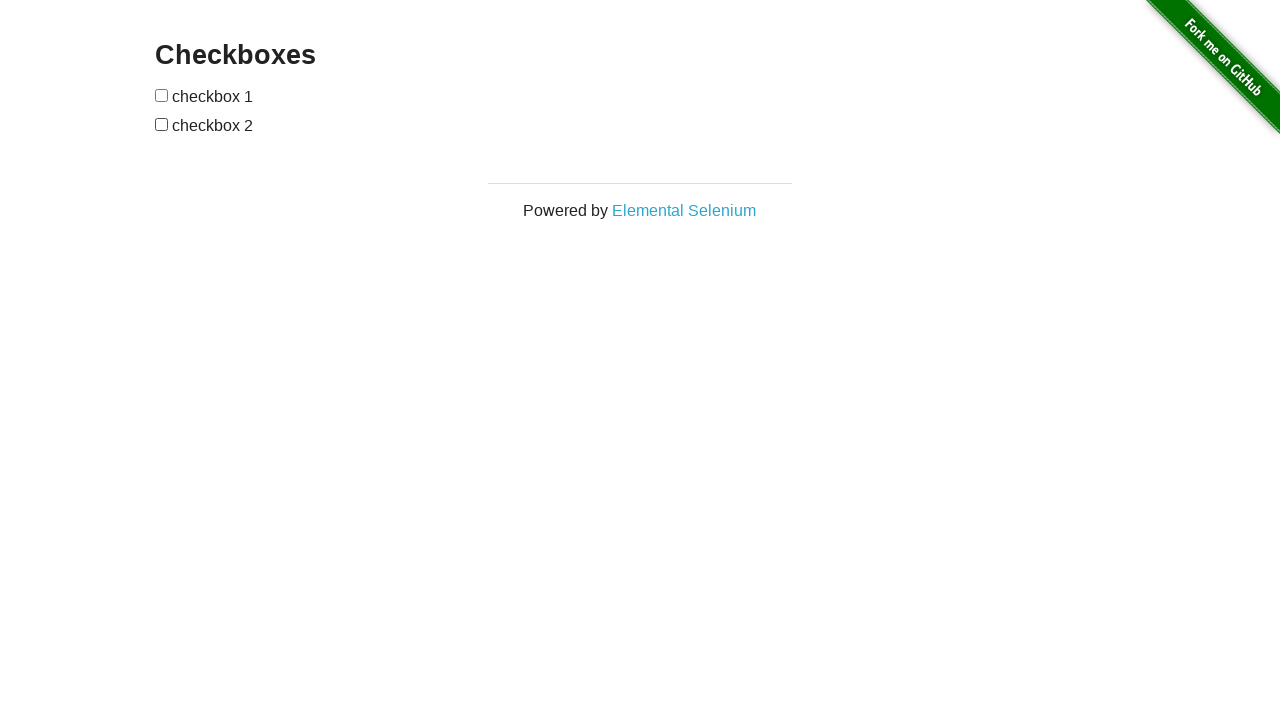

Verified checkbox 0 is deselected
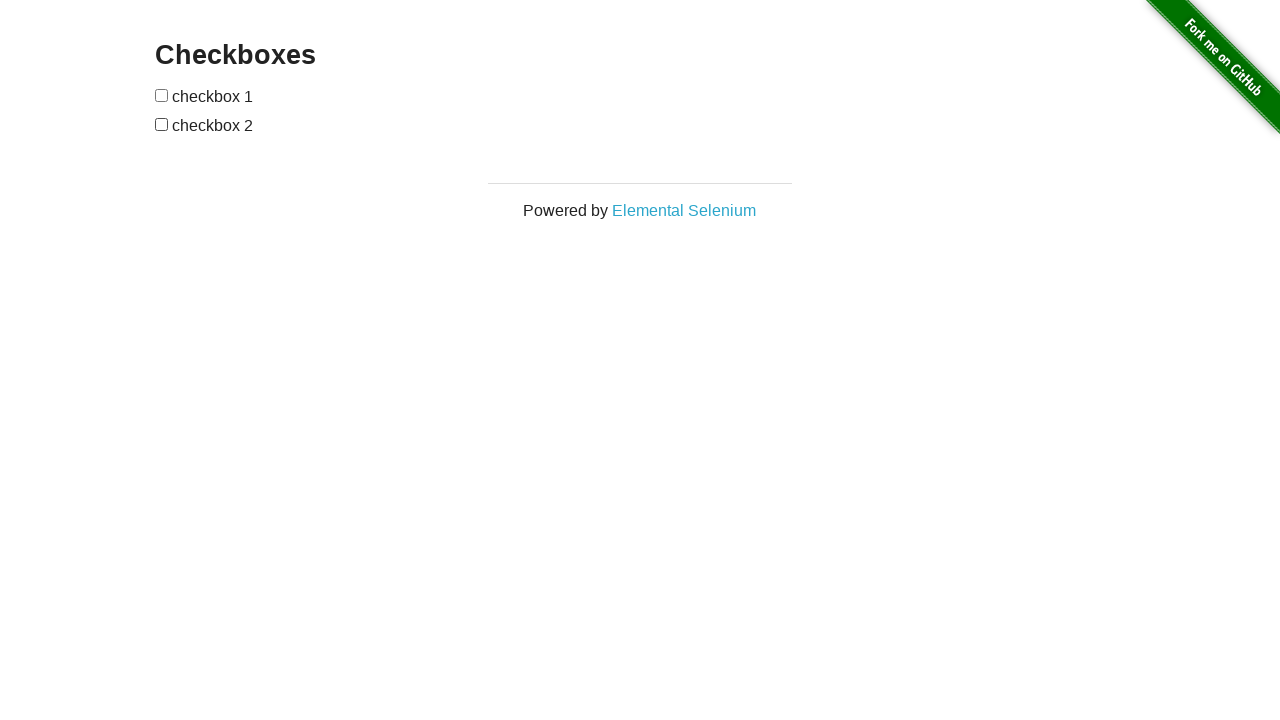

Verified checkbox 1 is deselected
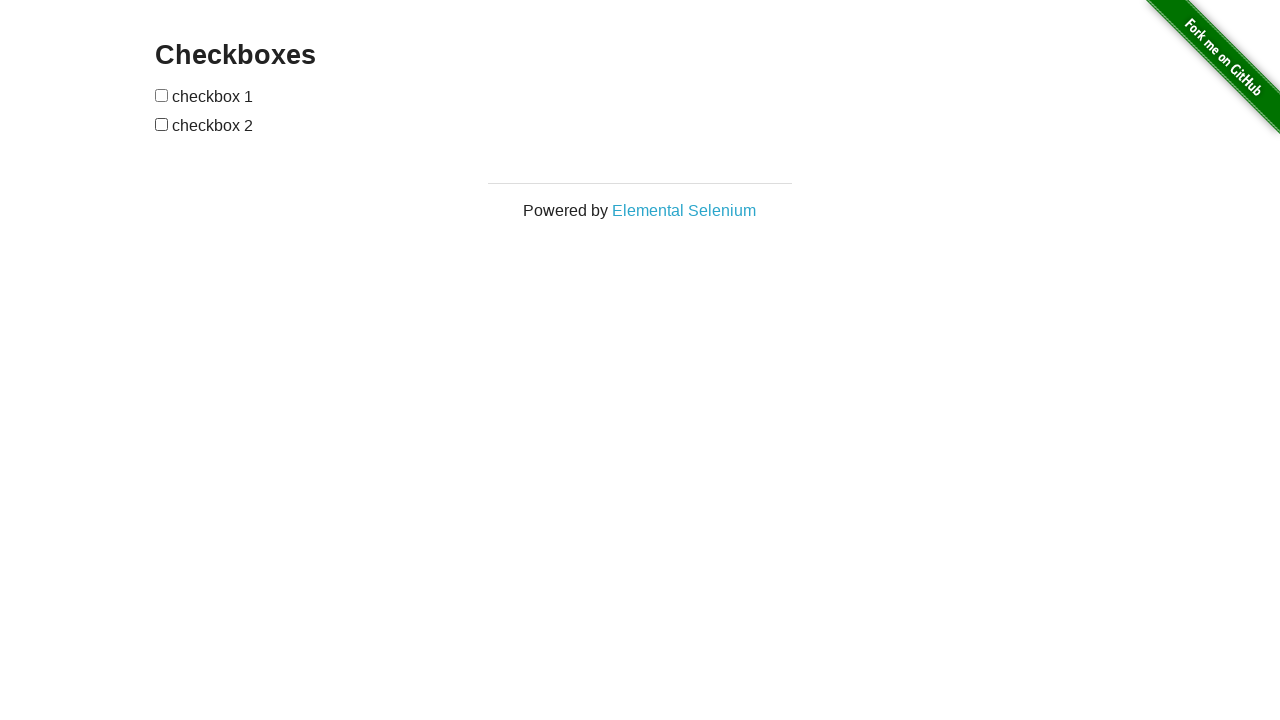

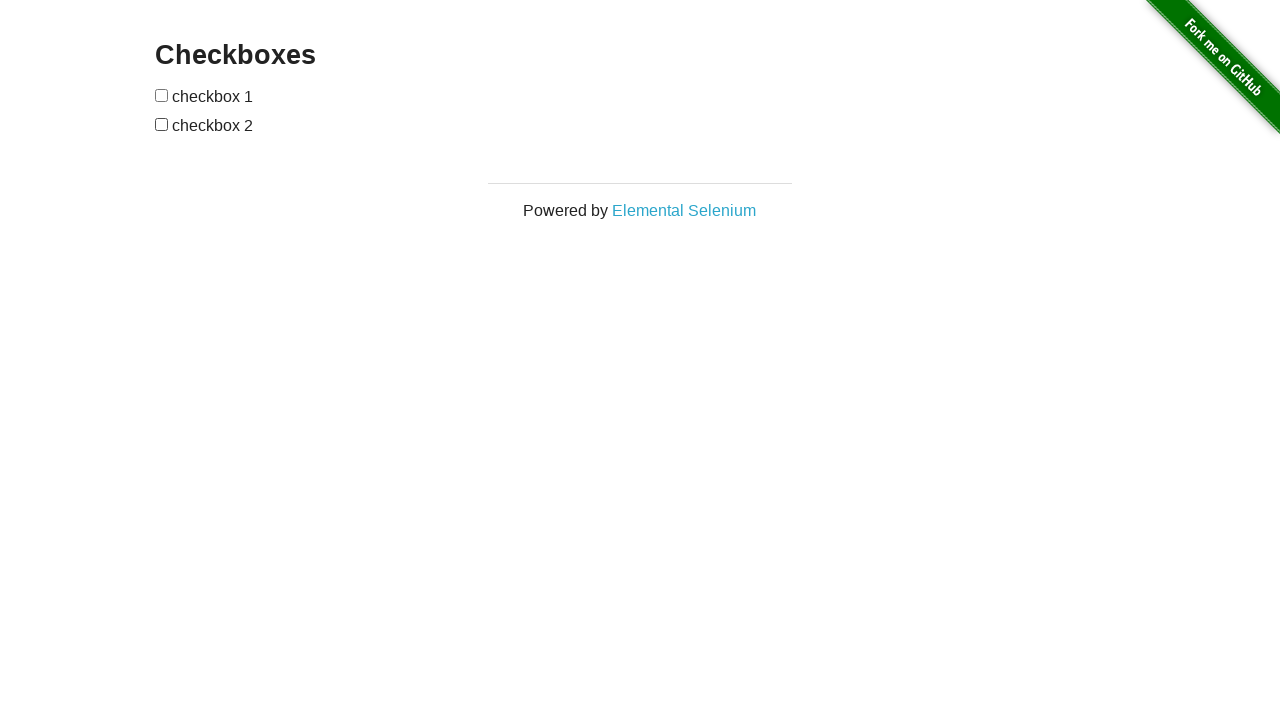